Tests the search functionality on Rahul Shetty's Green Kart website by typing in the search field

Starting URL: https://rahulshettyacademy.com/seleniumPractise/

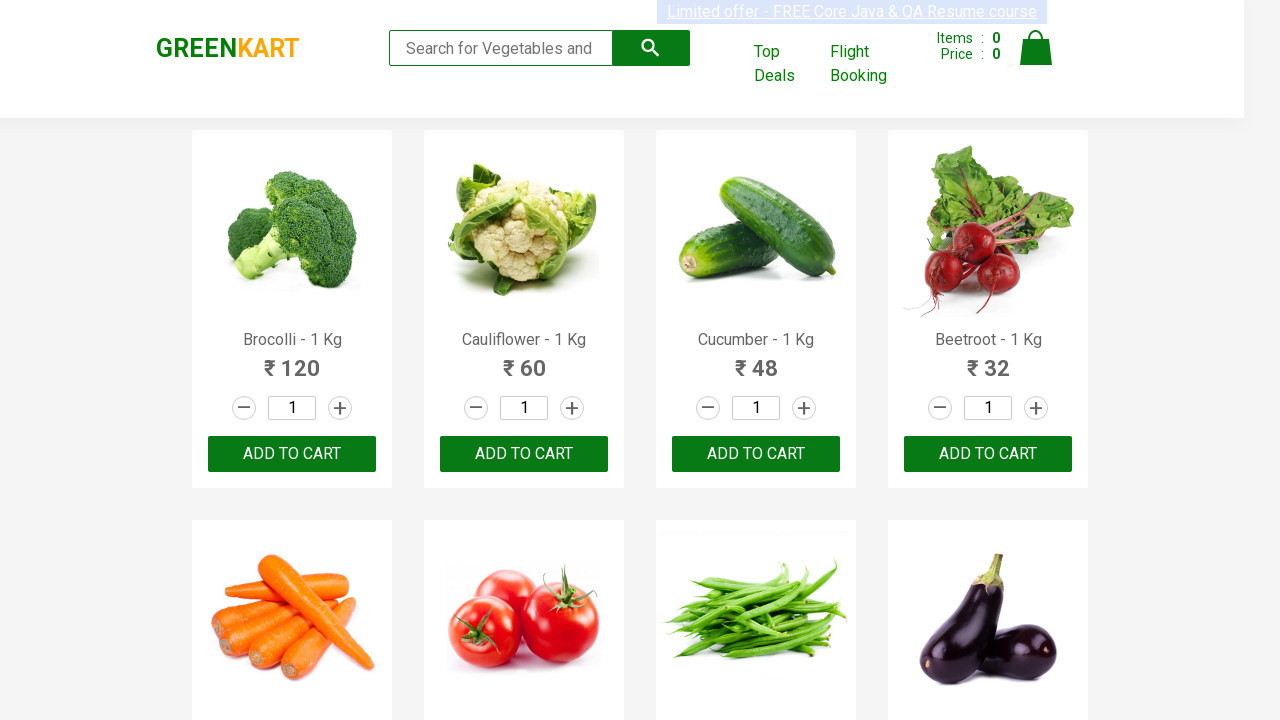

Search field loaded on Rahul Shetty's Green Kart website
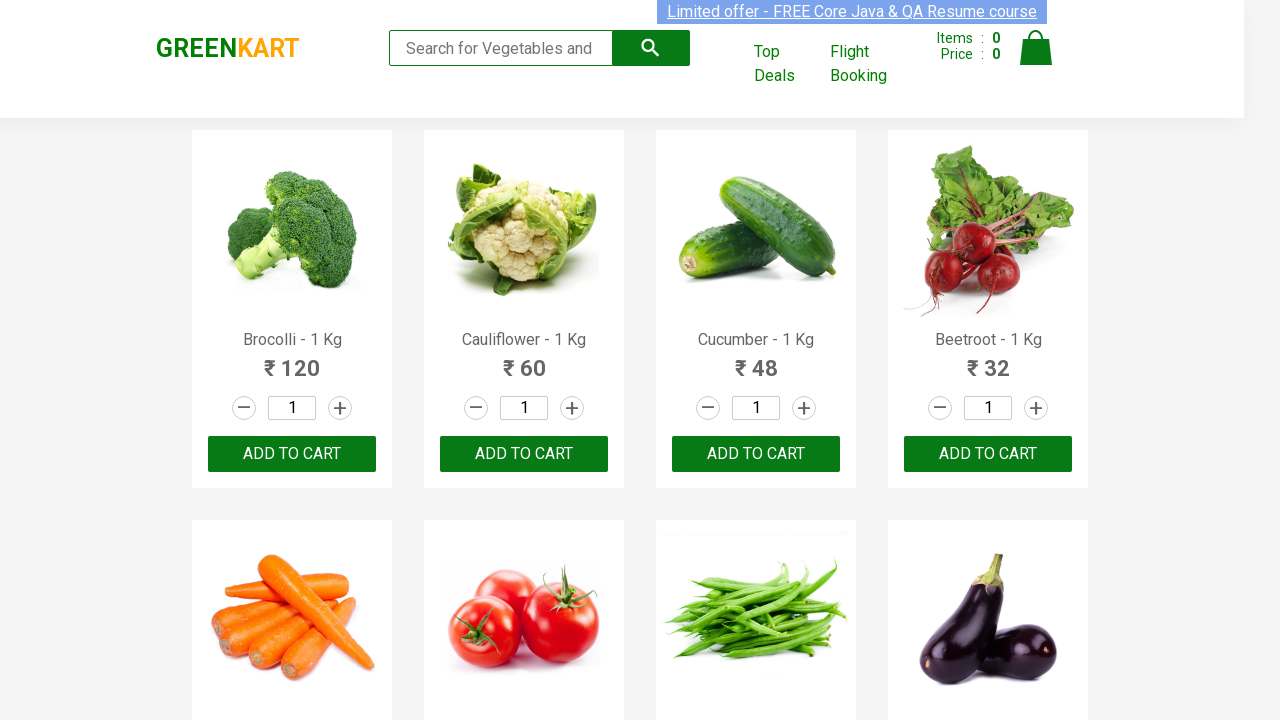

Typed 'ca' in the search field on .search-keyword
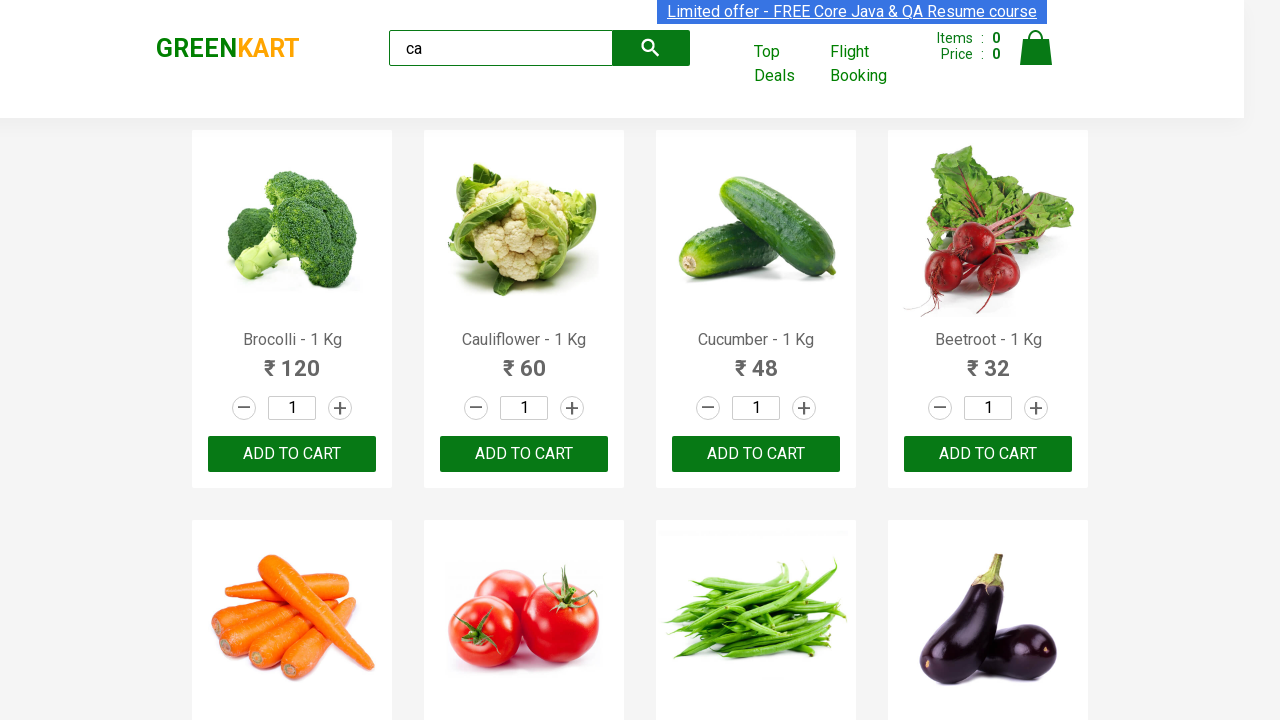

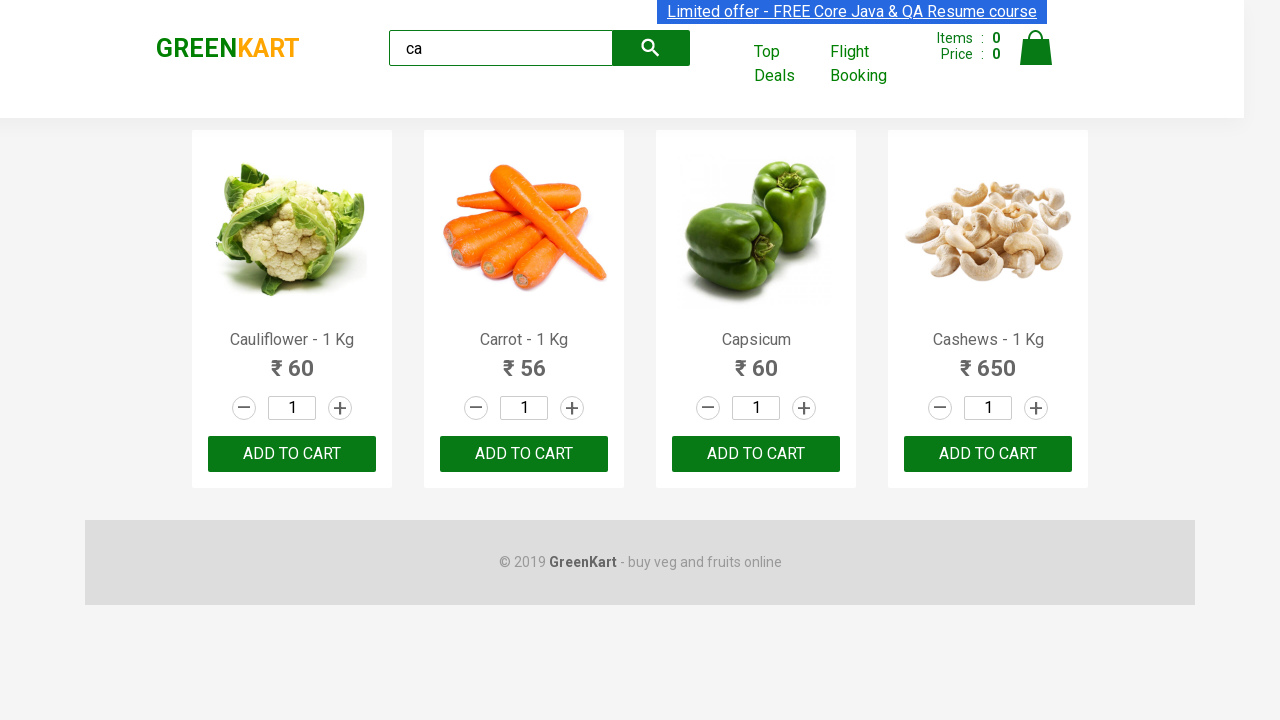